Tests checkout with only name and credit card filled, expecting validation to require other fields

Starting URL: https://www.demoblaze.com/cart.html

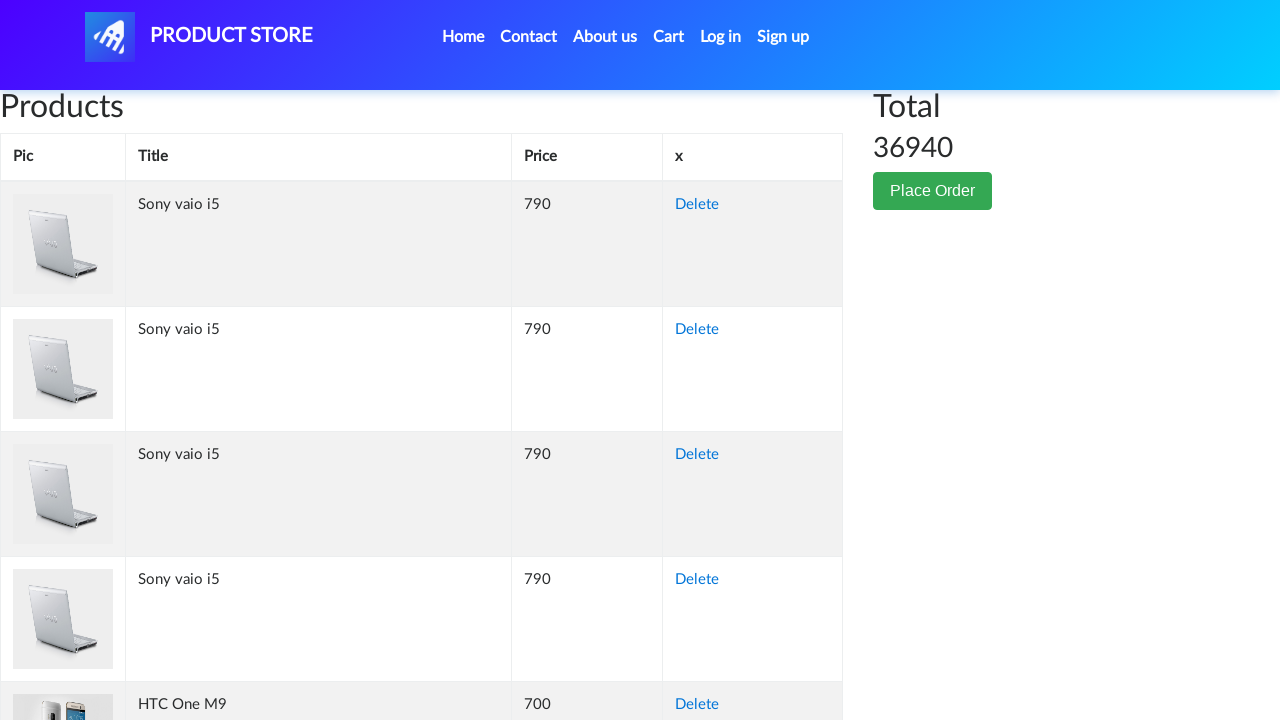

Clicked Place Order button at (933, 191) on #page-wrapper > div > div.col-lg-1 > button
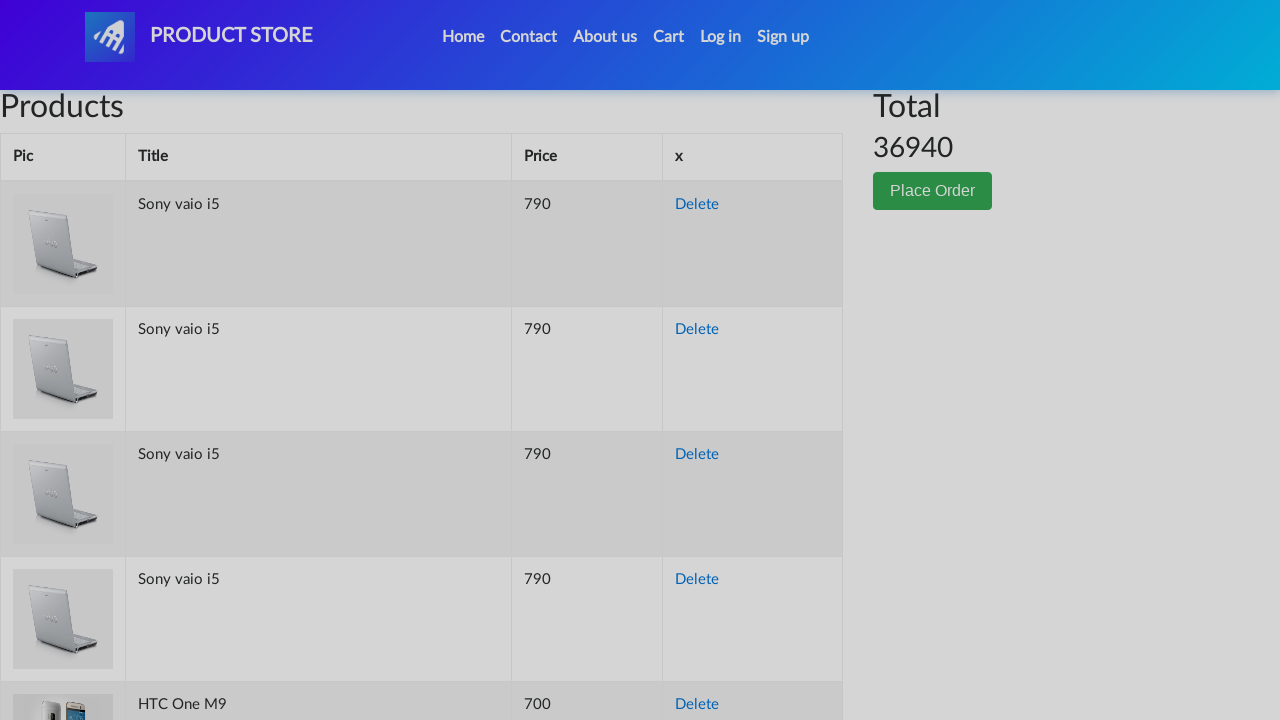

Name field appeared
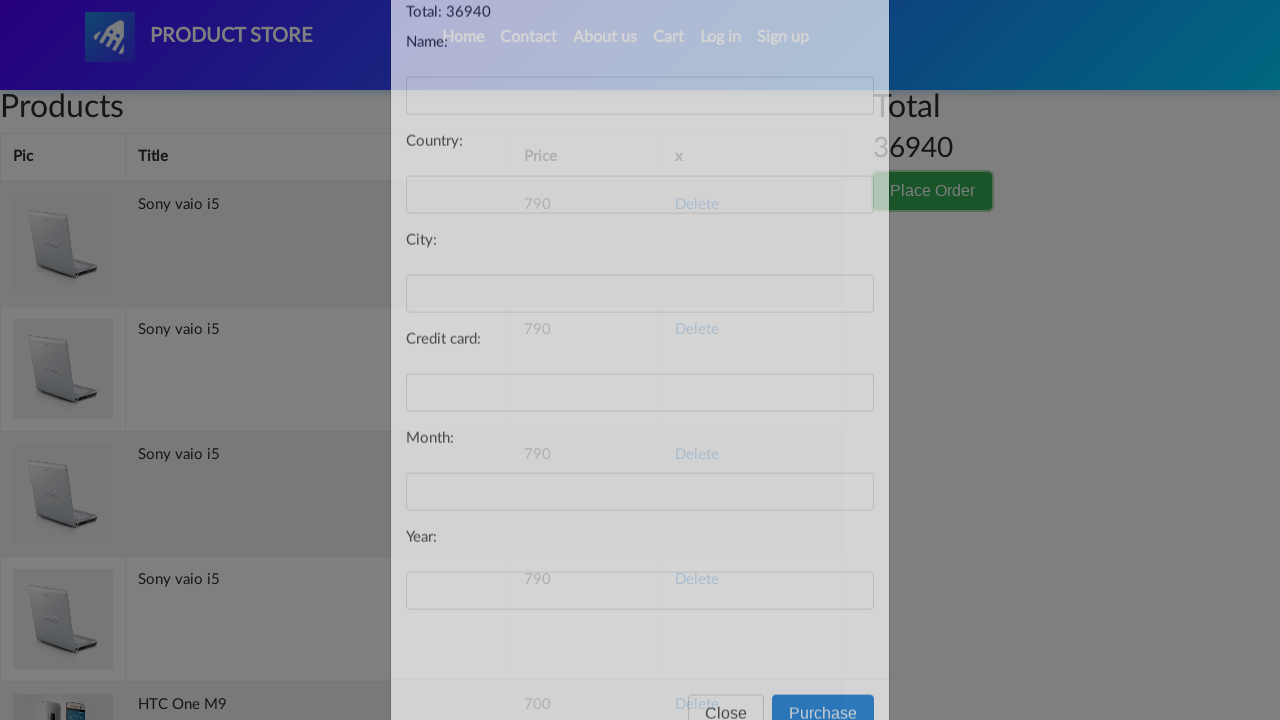

Filled name field with 'John Smith' on #name
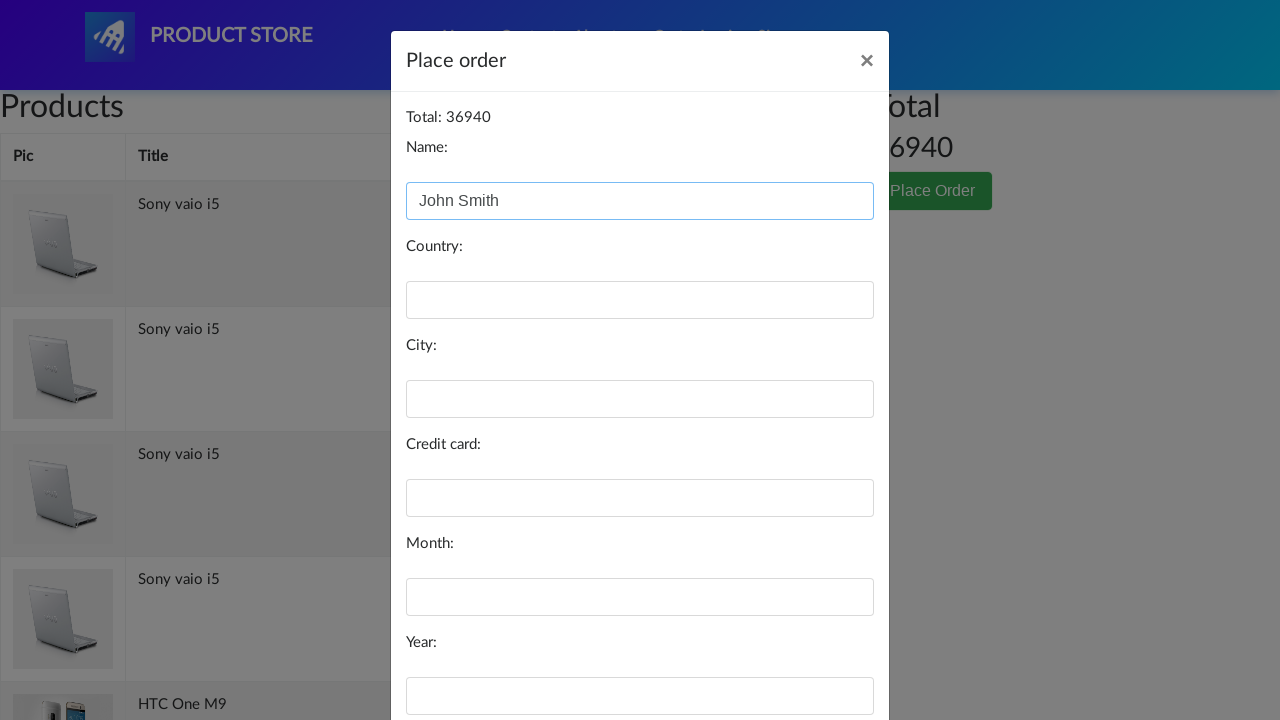

Filled credit card field with test card number on #card
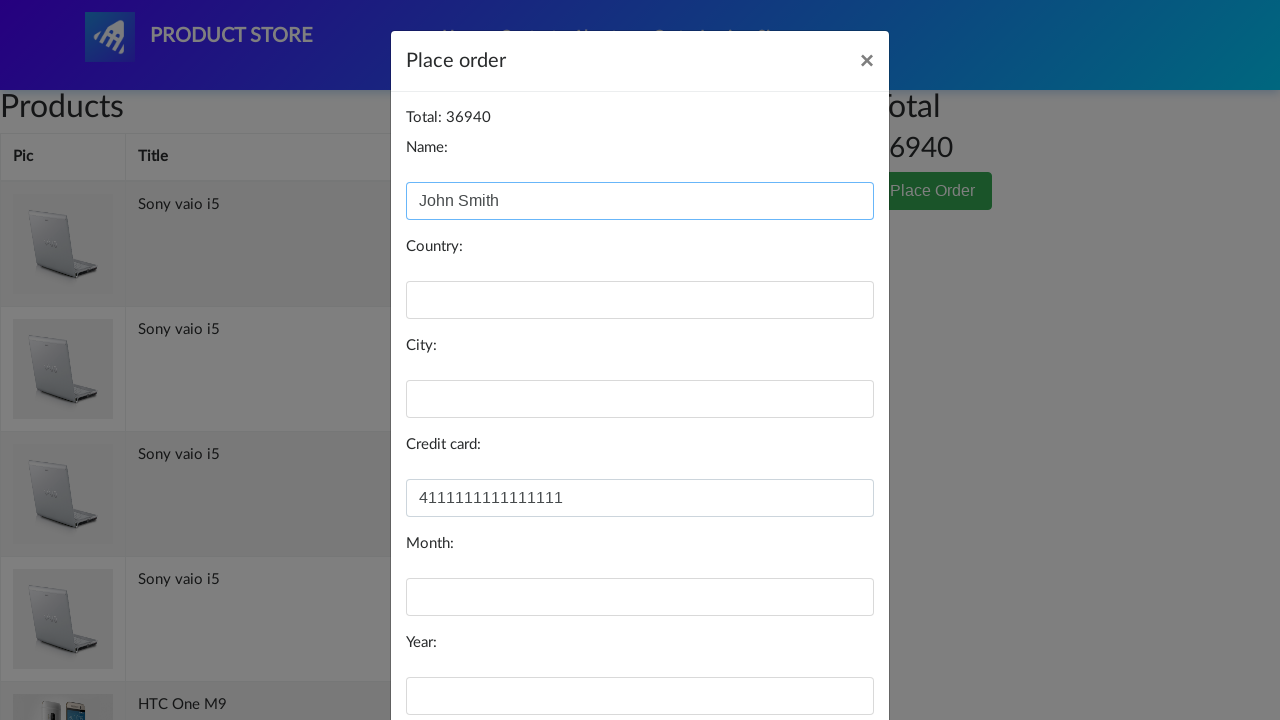

Clicked submit button in order modal at (823, 655) on #orderModal > div > div > div.modal-footer > button.btn.btn-primary
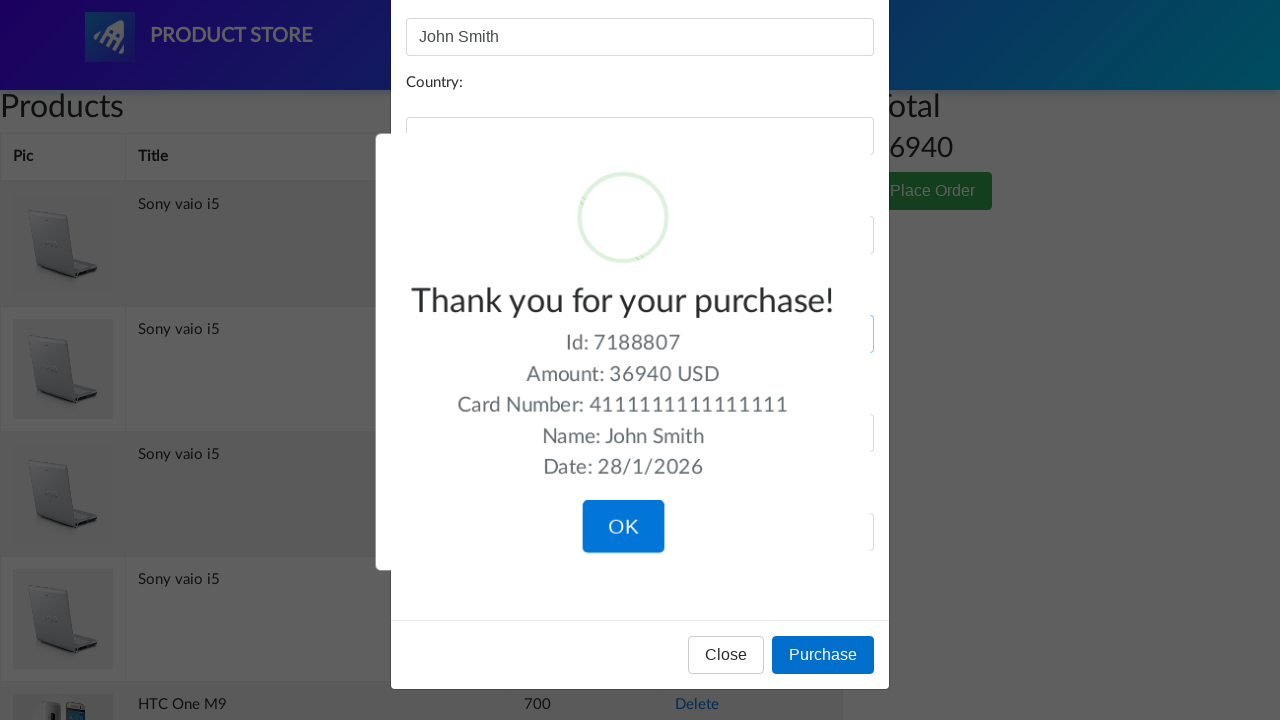

Validation alert appeared - missing required fields detected
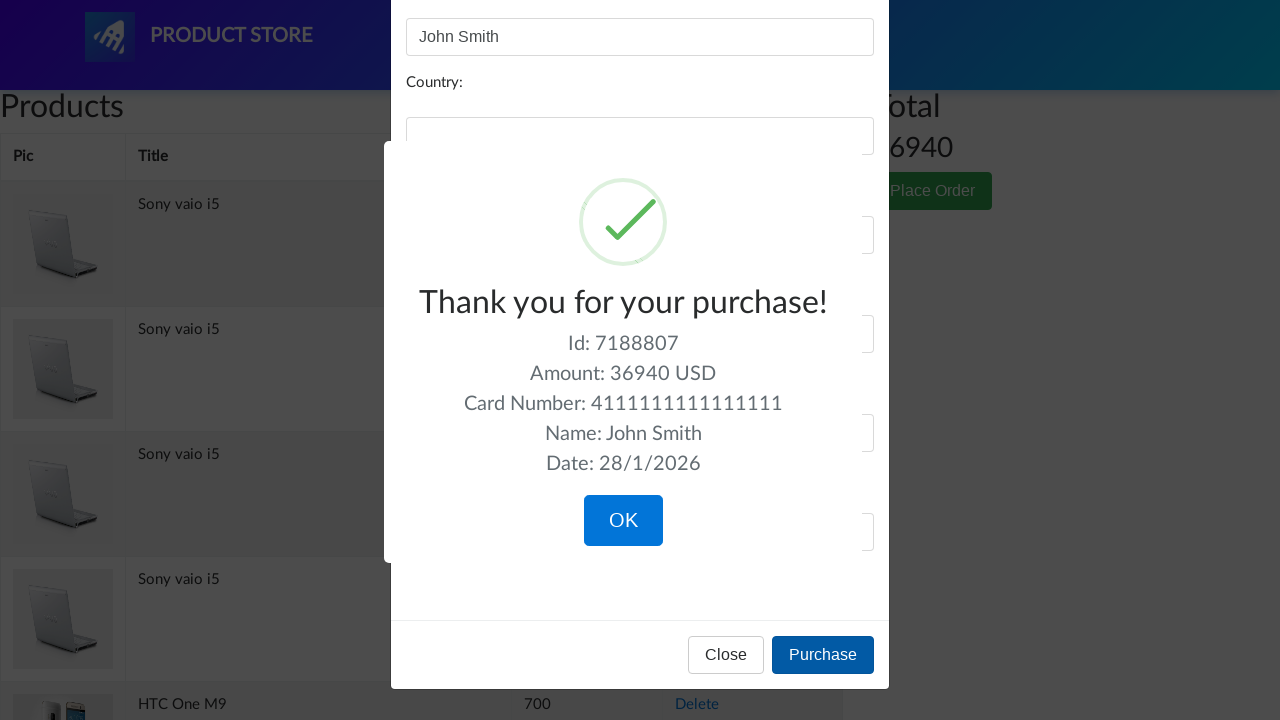

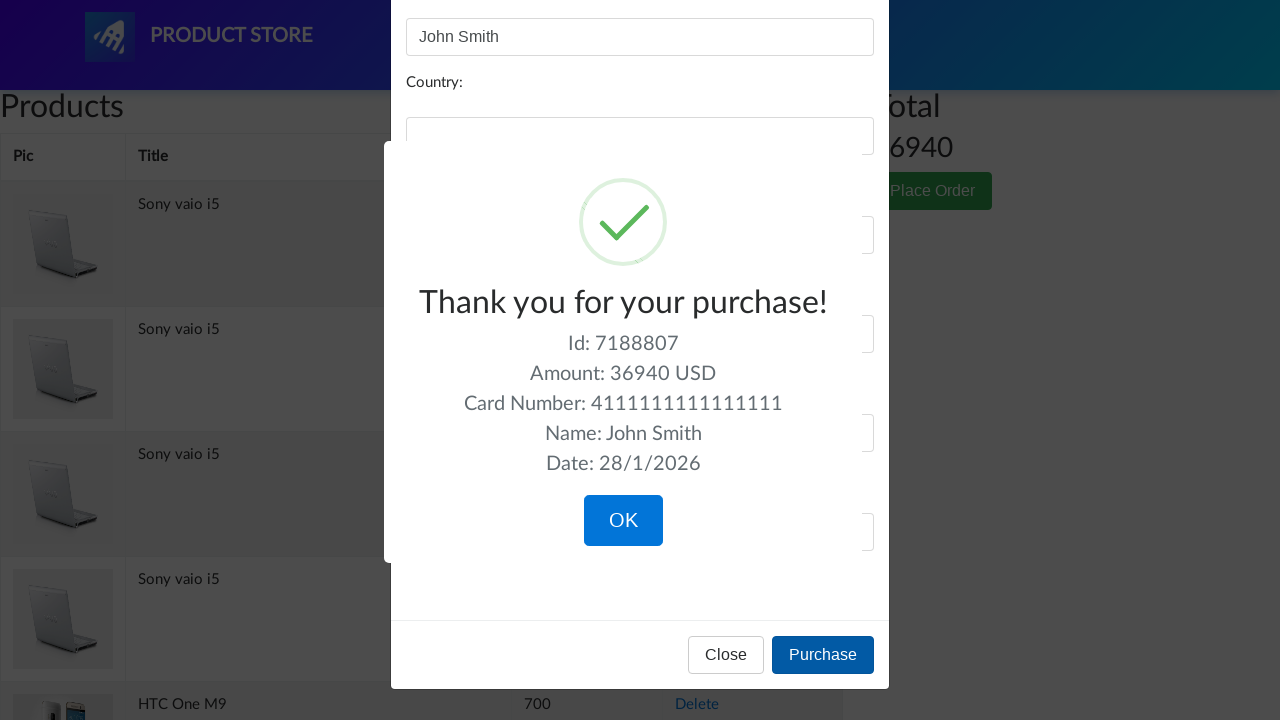